Tests keyboard modifier functionality by holding CTRL key while clicking navigation links to open them in new browser tabs

Starting URL: https://www.selenium.dev/

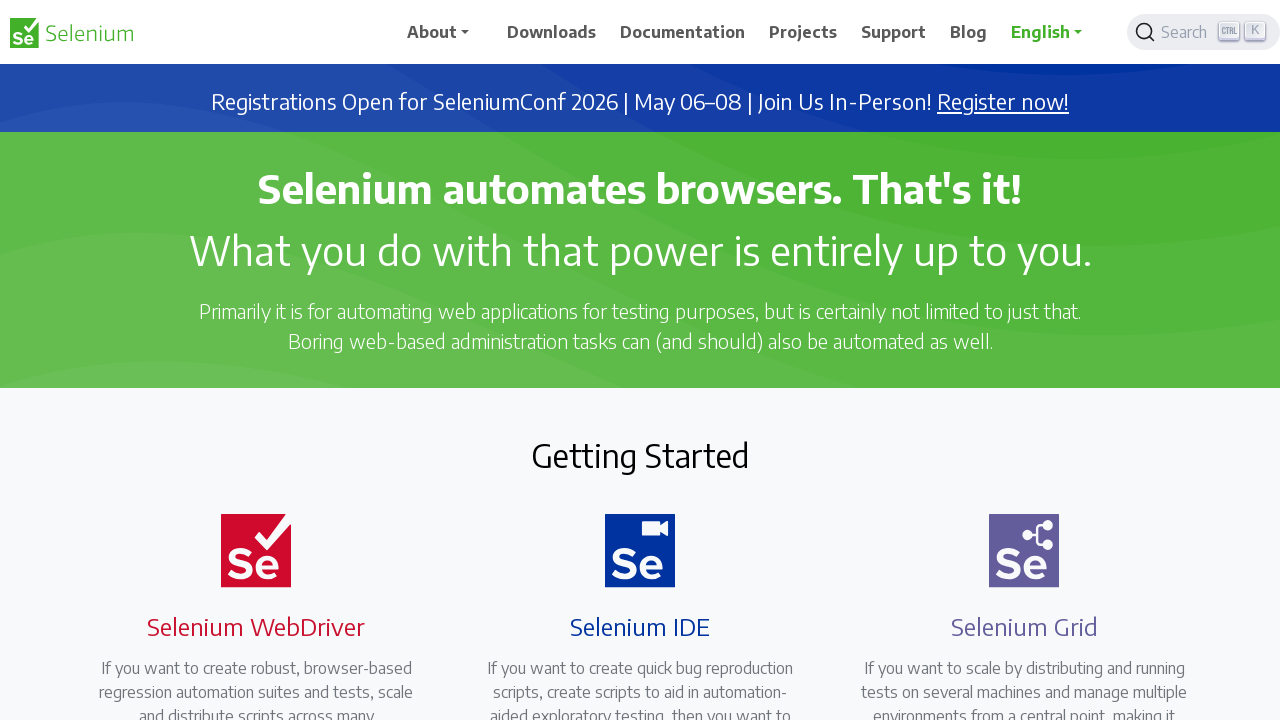

Navigated to https://www.selenium.dev/
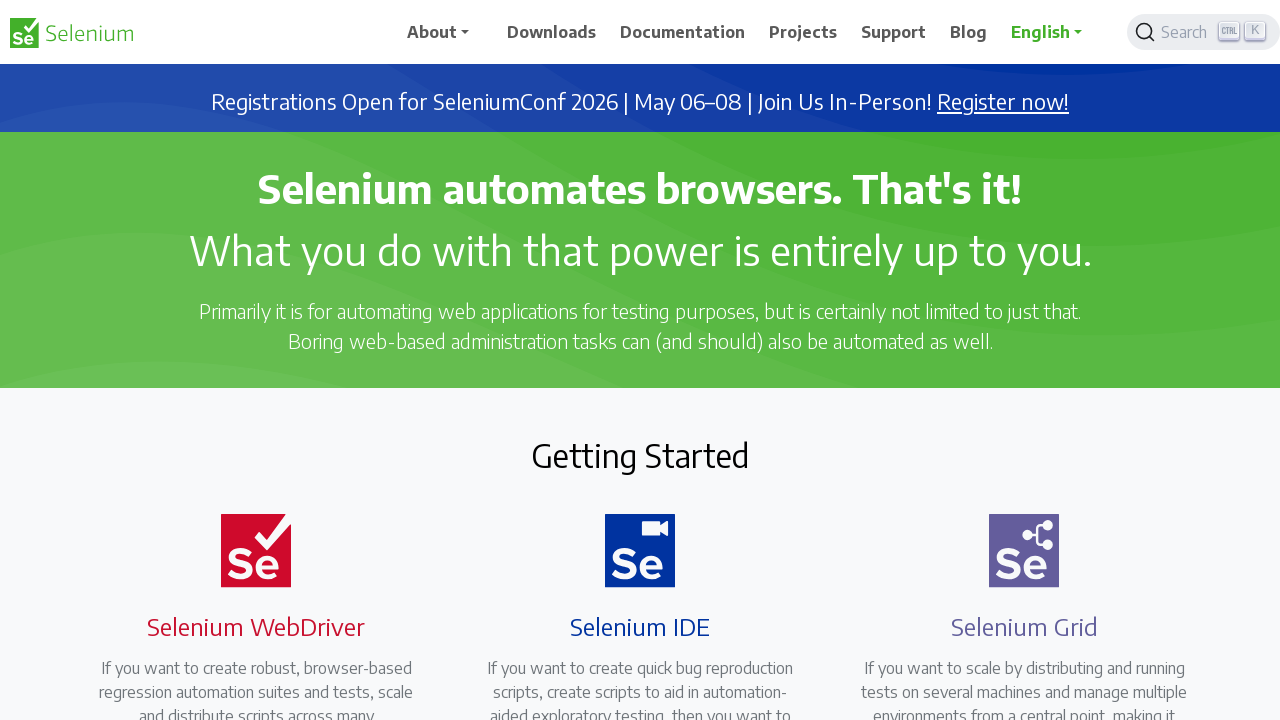

Navigation links loaded
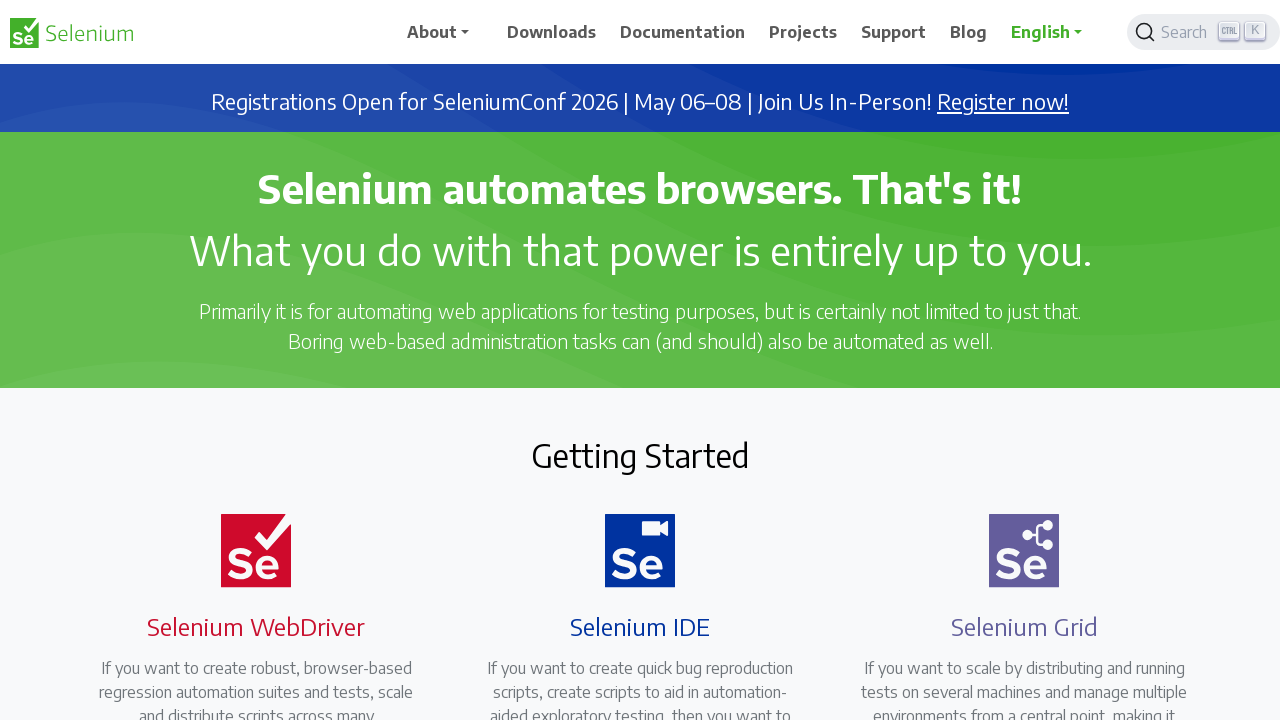

Found 7 navigation links
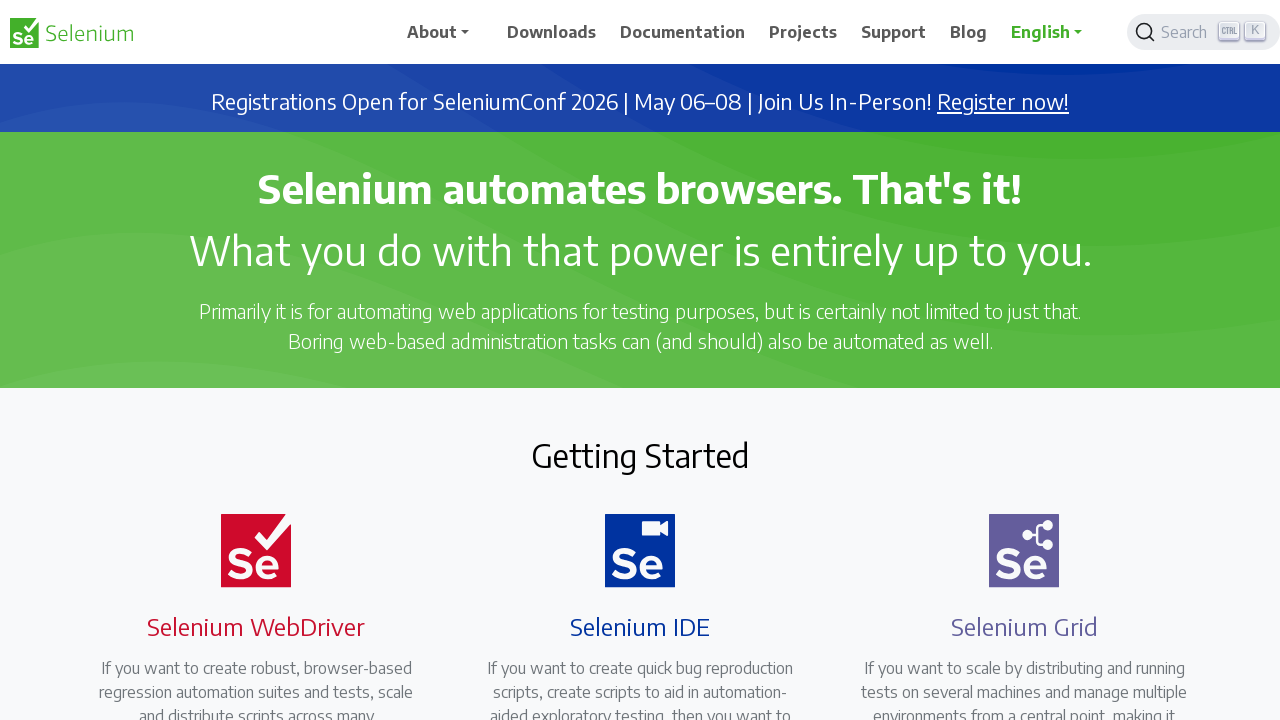

Waited 1000ms before clicking link 1
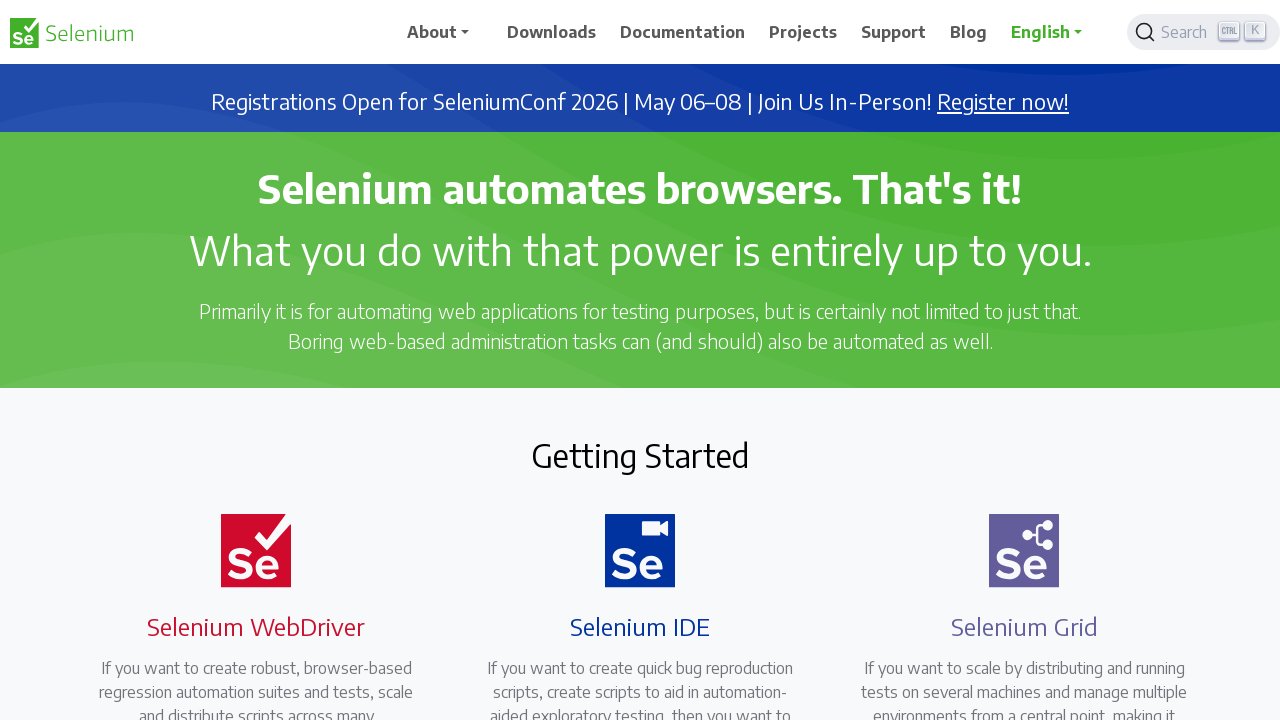

CTRL+clicked navigation link 1 to open in new tab at (445, 32) on a.nav-link >> nth=0
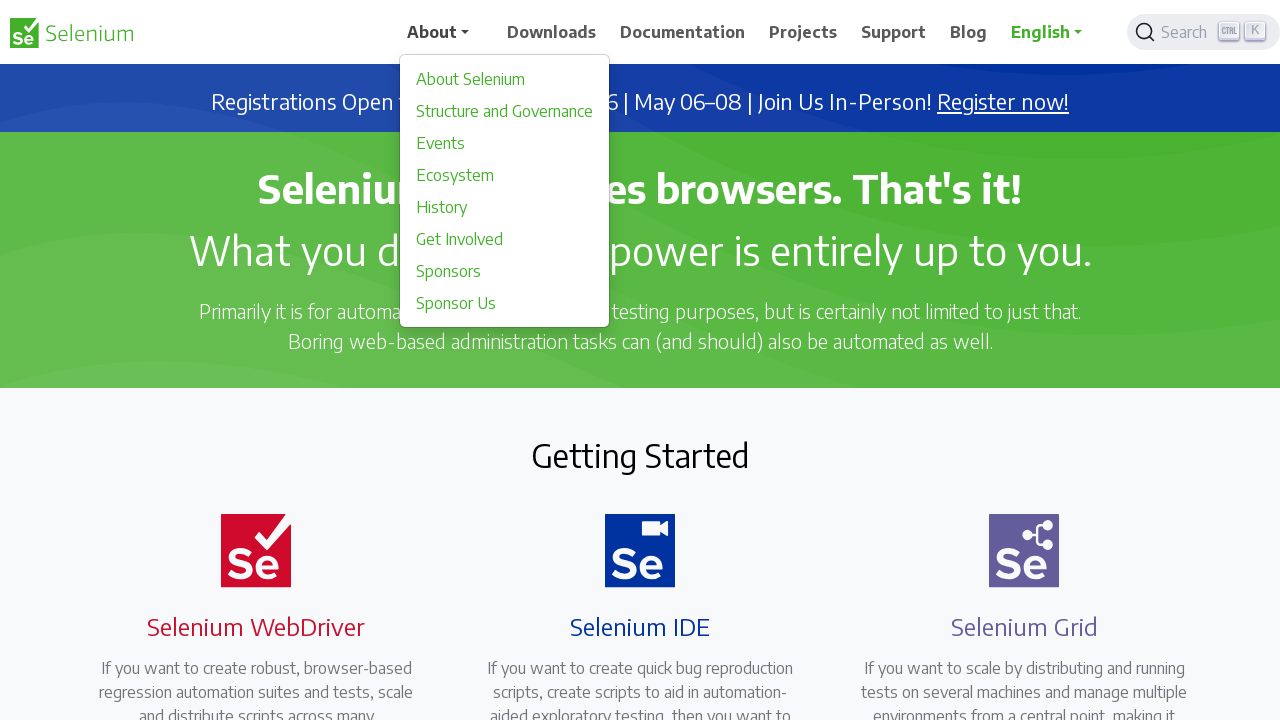

Waited 1000ms before clicking link 2
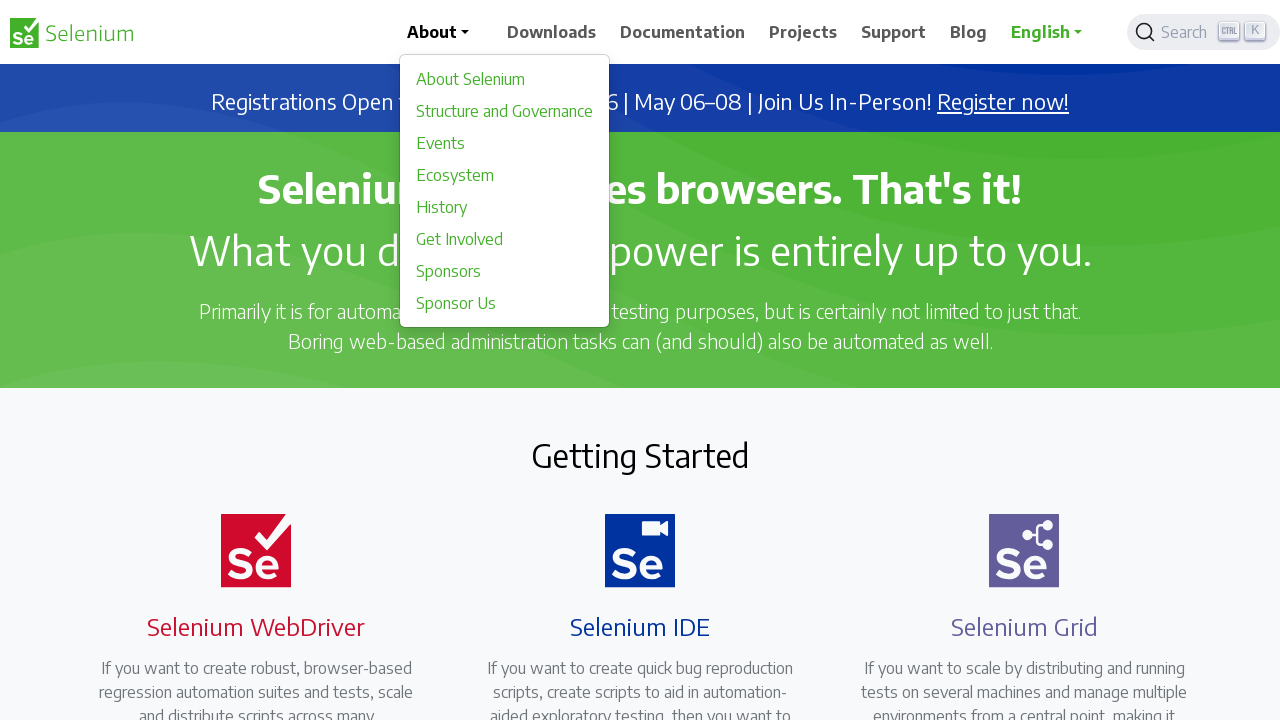

CTRL+clicked navigation link 2 to open in new tab at (552, 32) on a.nav-link >> nth=1
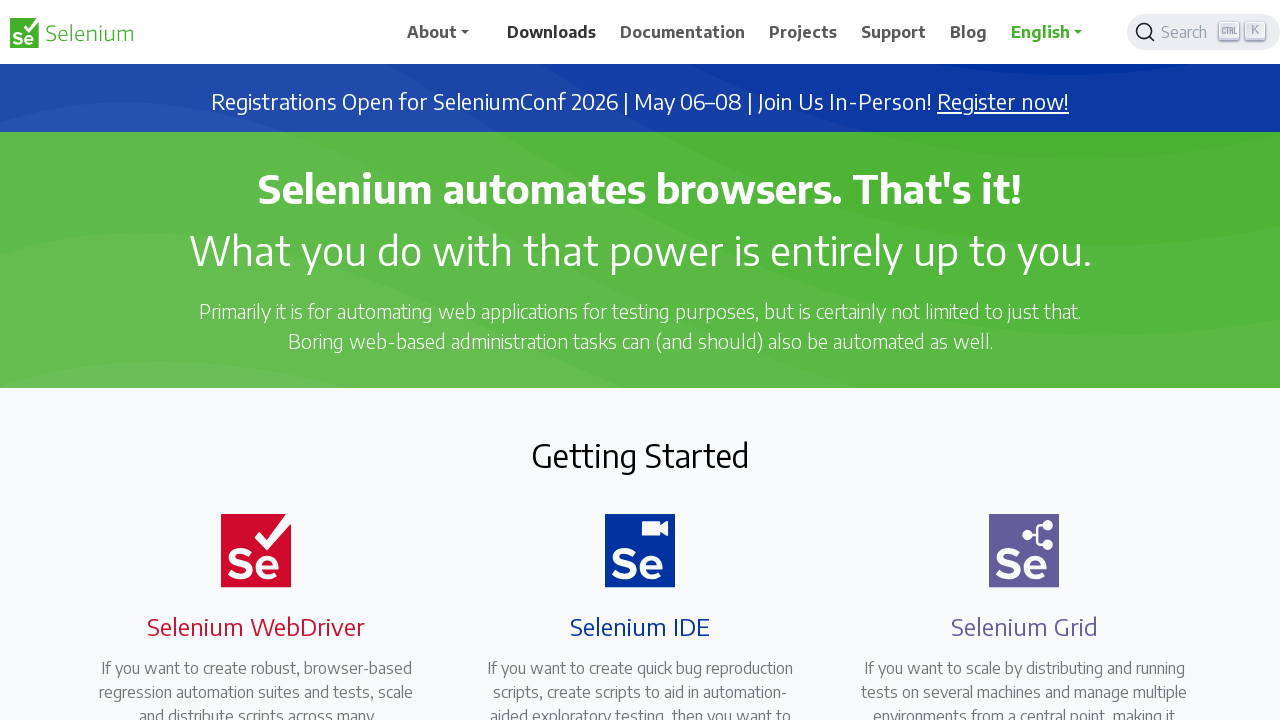

Waited 1000ms before clicking link 3
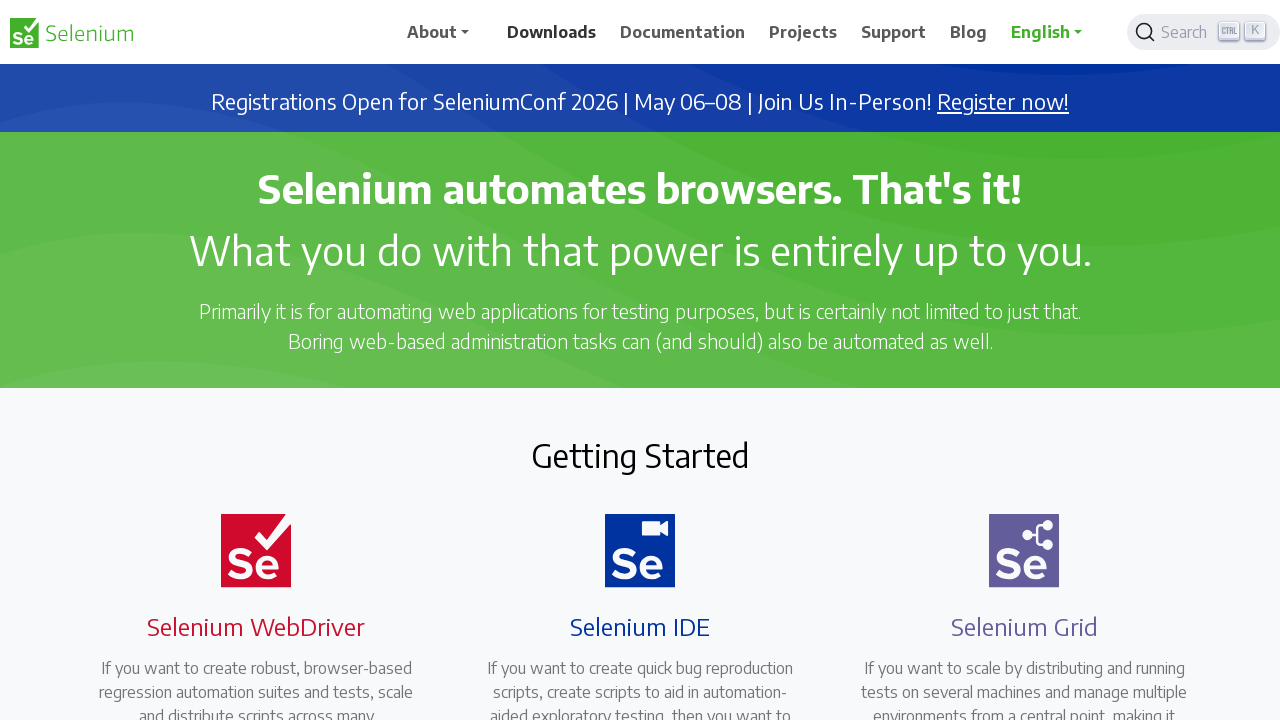

CTRL+clicked navigation link 3 to open in new tab at (683, 32) on a.nav-link >> nth=2
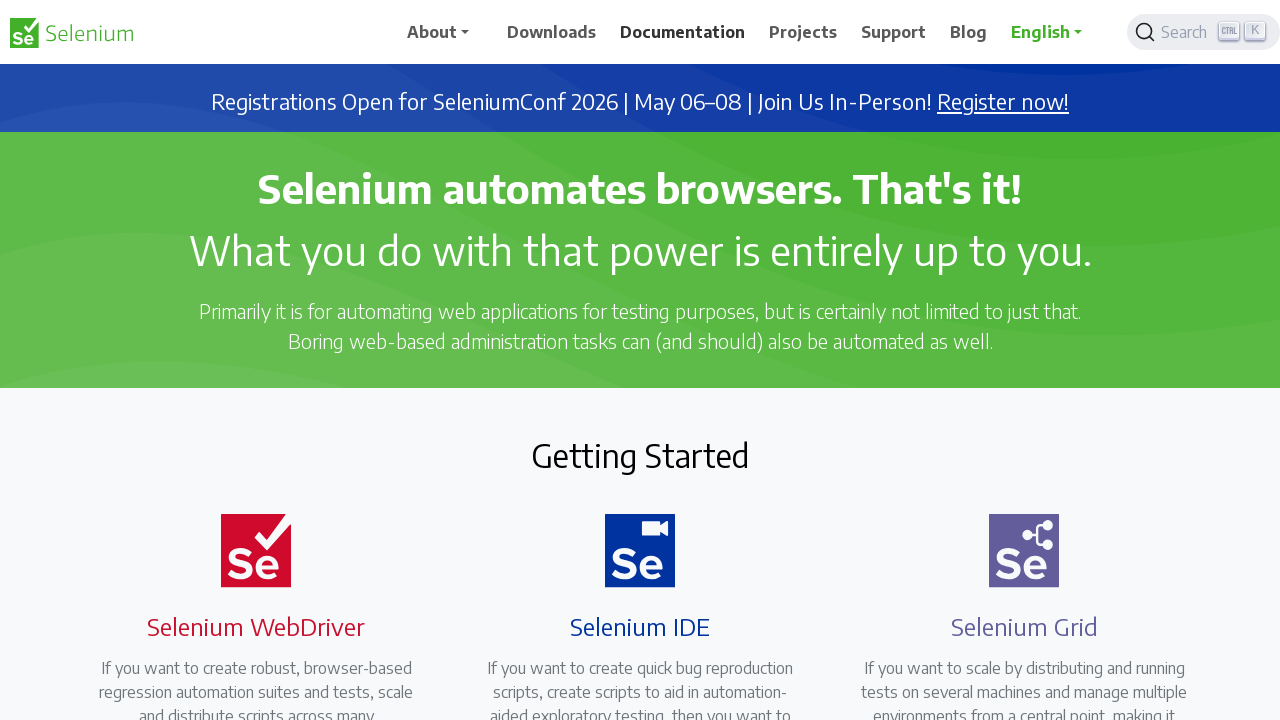

Waited 1000ms before clicking link 4
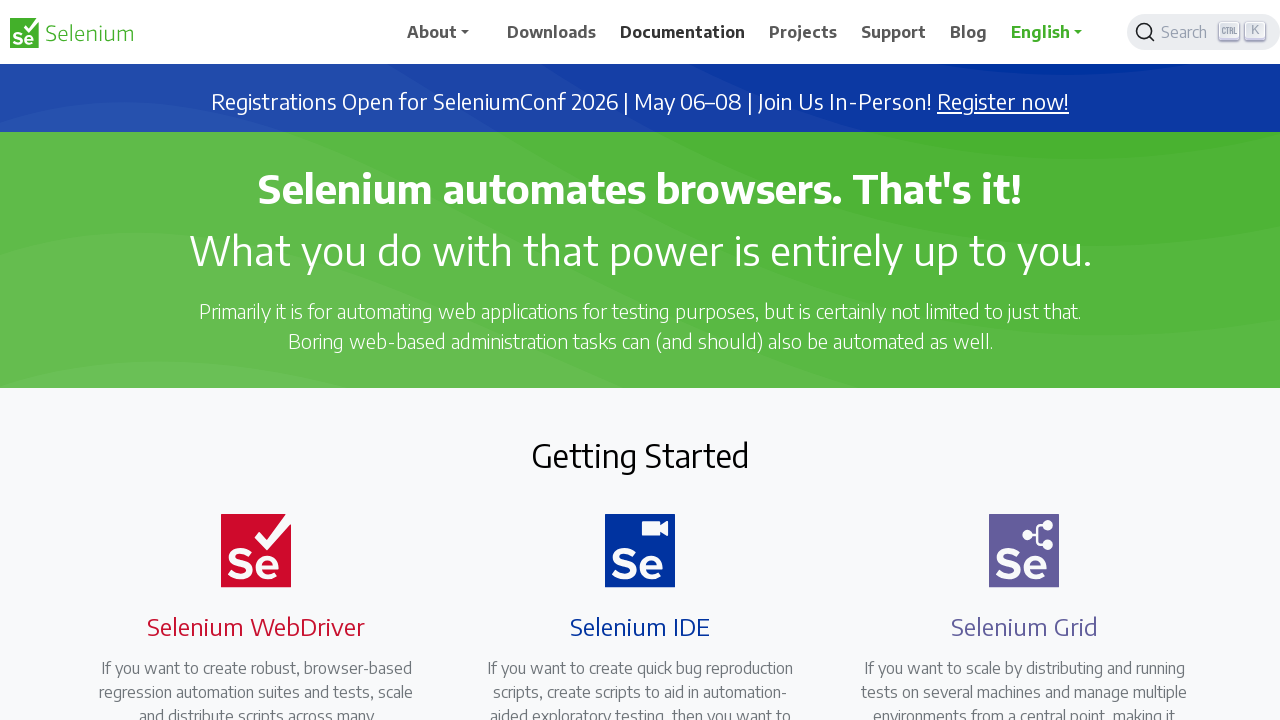

CTRL+clicked navigation link 4 to open in new tab at (803, 32) on a.nav-link >> nth=3
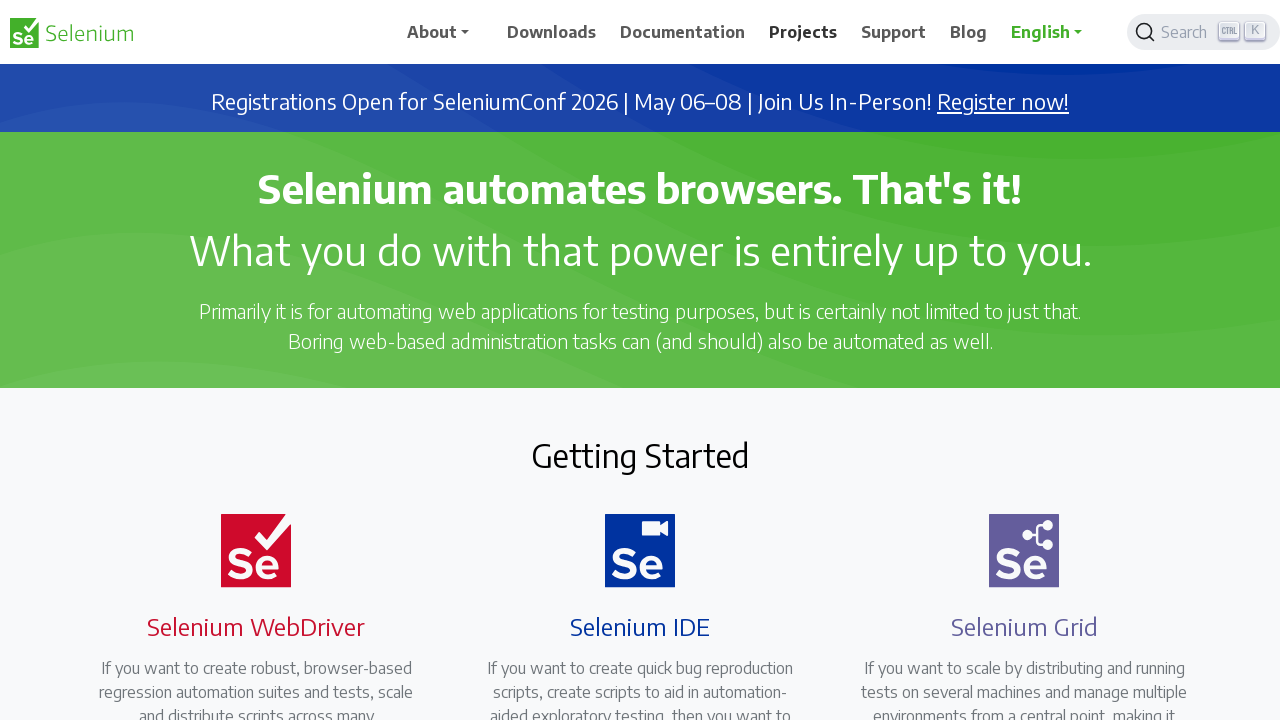

Waited 1000ms before clicking link 5
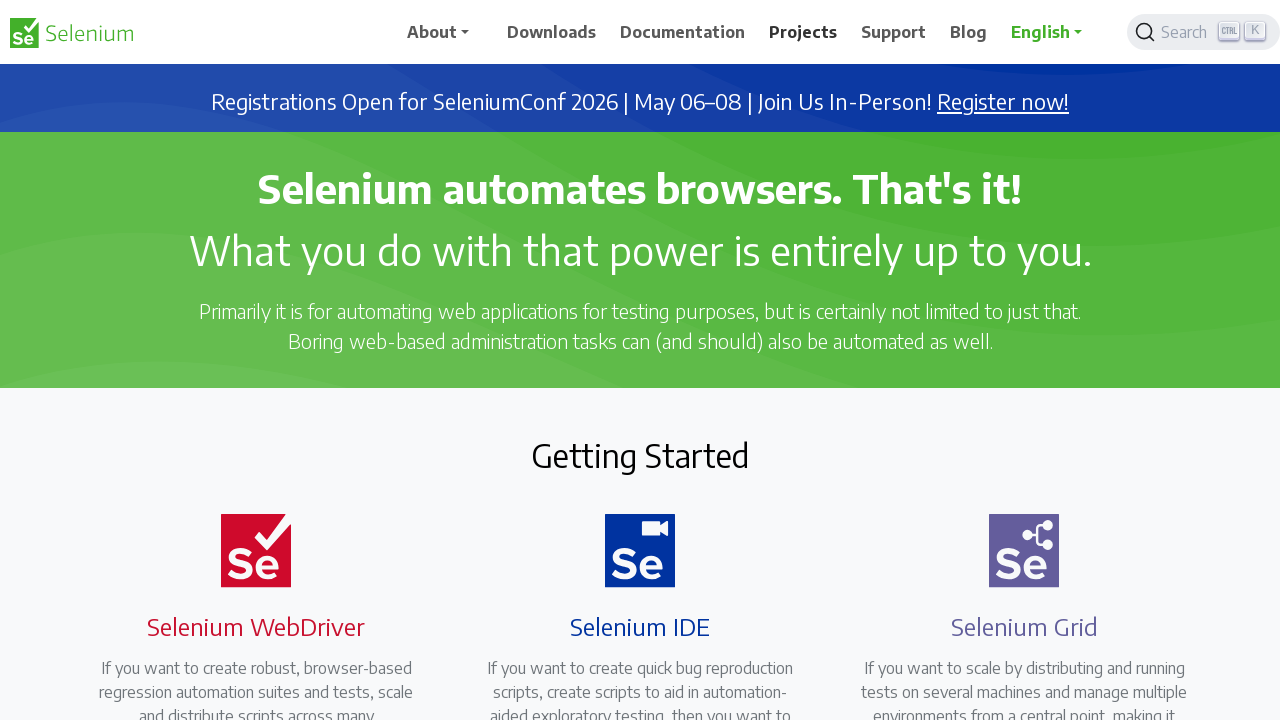

CTRL+clicked navigation link 5 to open in new tab at (894, 32) on a.nav-link >> nth=4
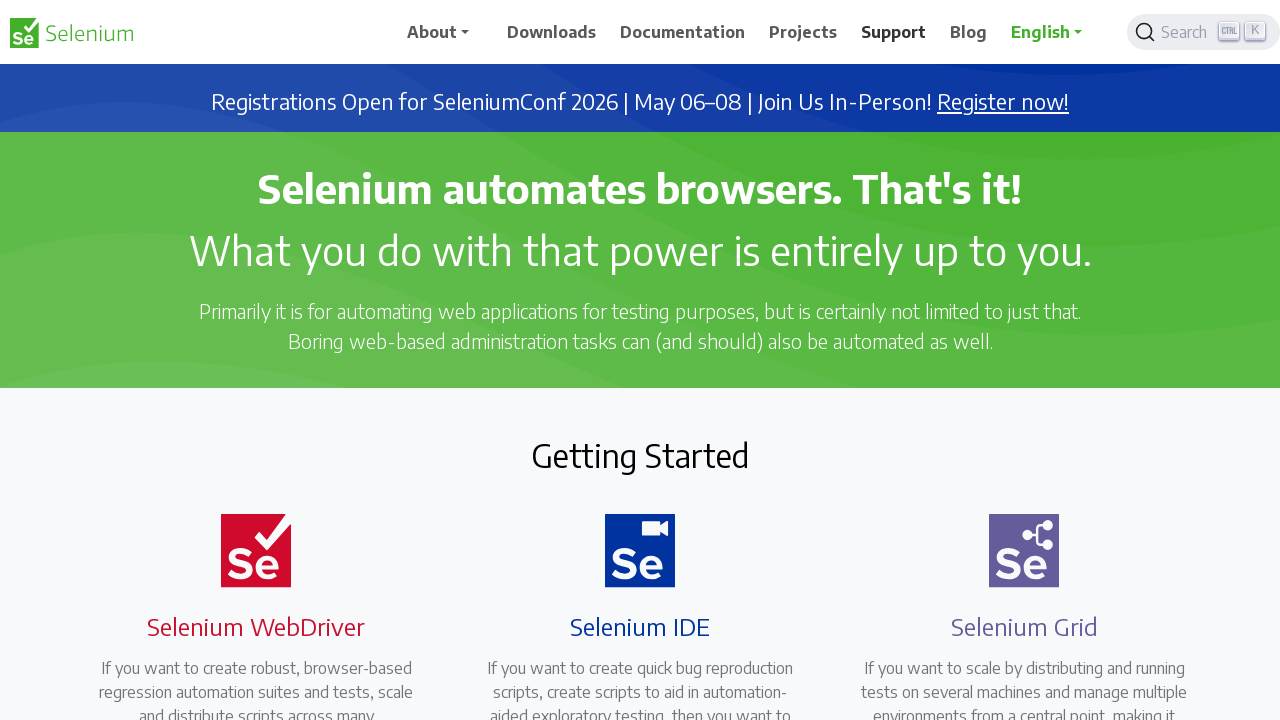

Waited 1000ms before clicking link 6
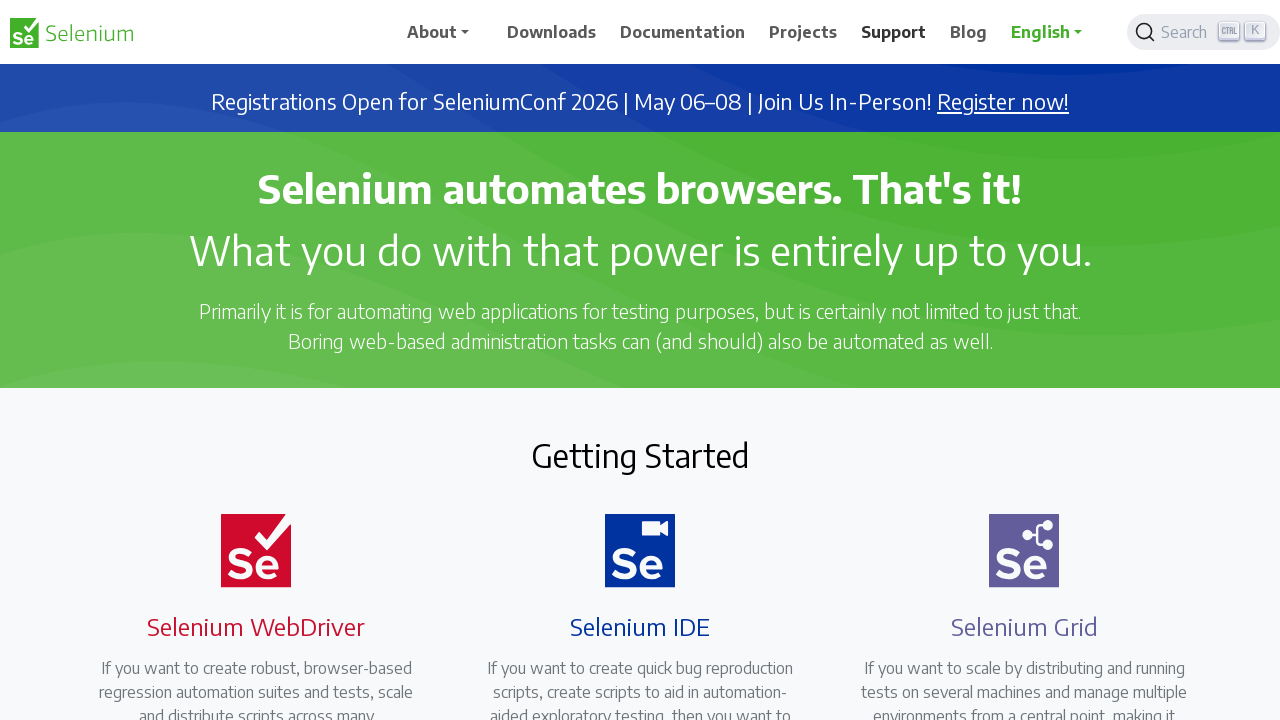

CTRL+clicked navigation link 6 to open in new tab at (969, 32) on a.nav-link >> nth=5
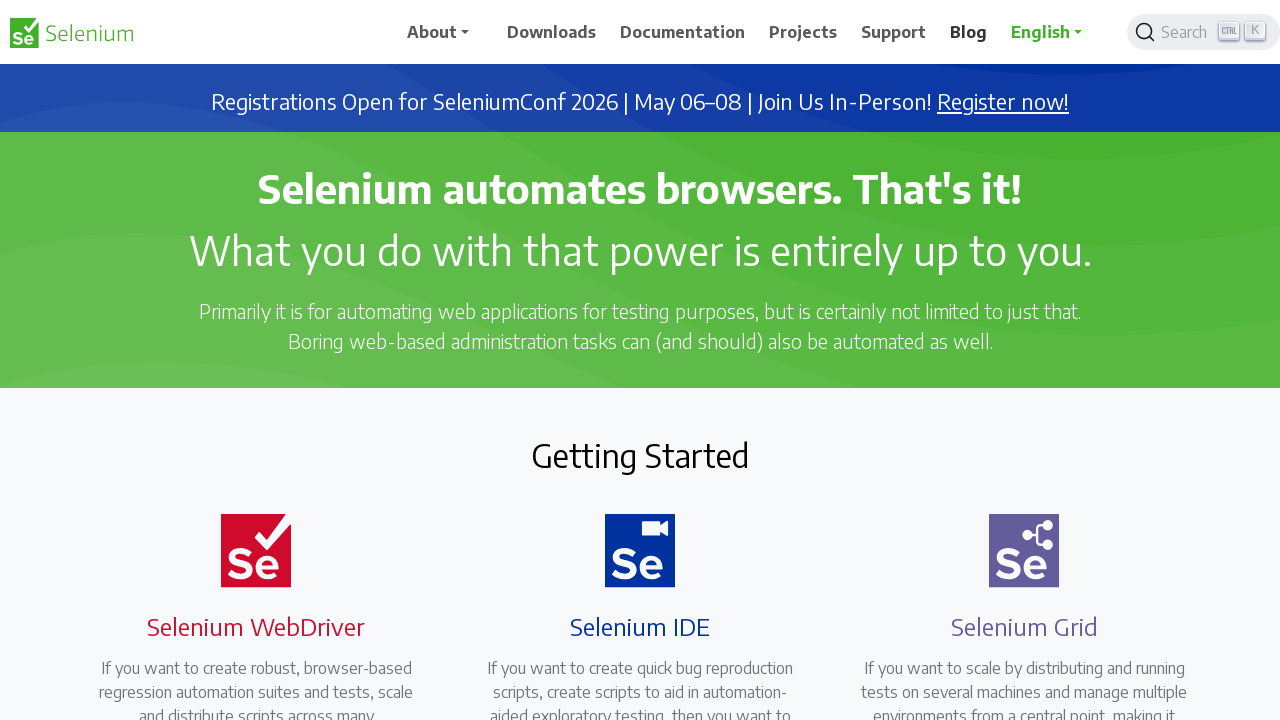

Waited 1000ms before clicking link 7
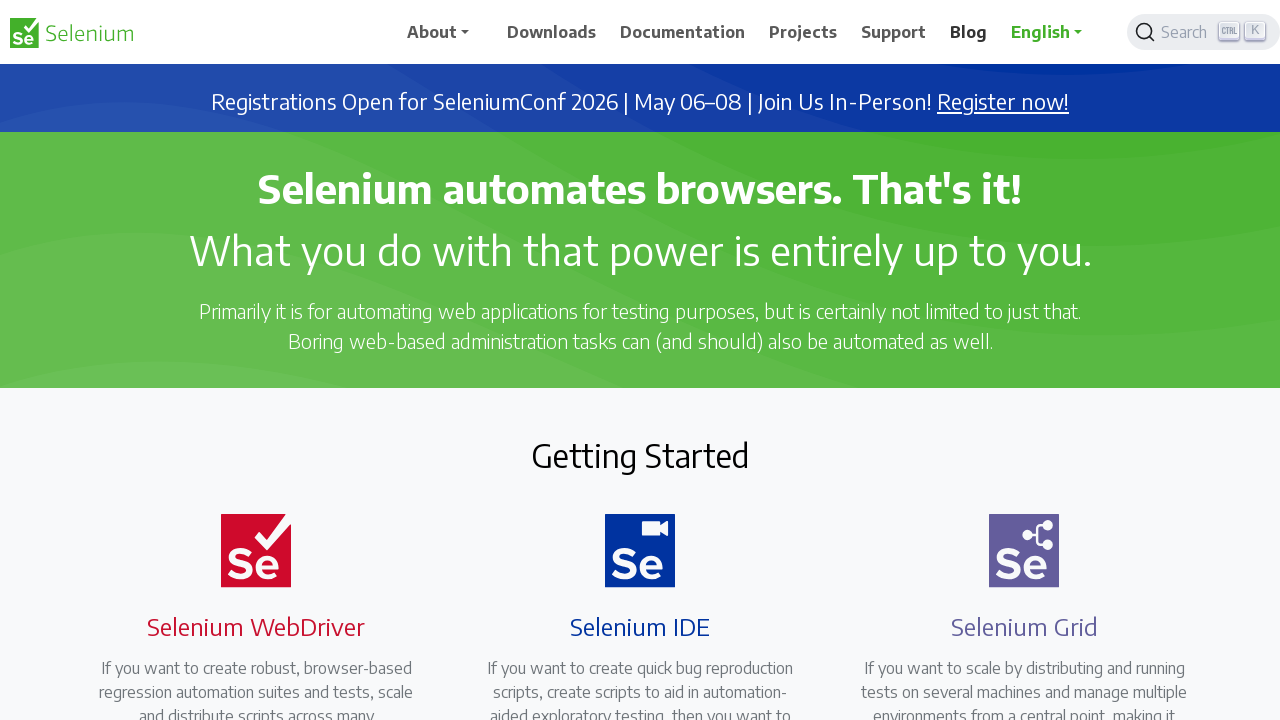

CTRL+clicked navigation link 7 to open in new tab at (1053, 32) on a.nav-link >> nth=6
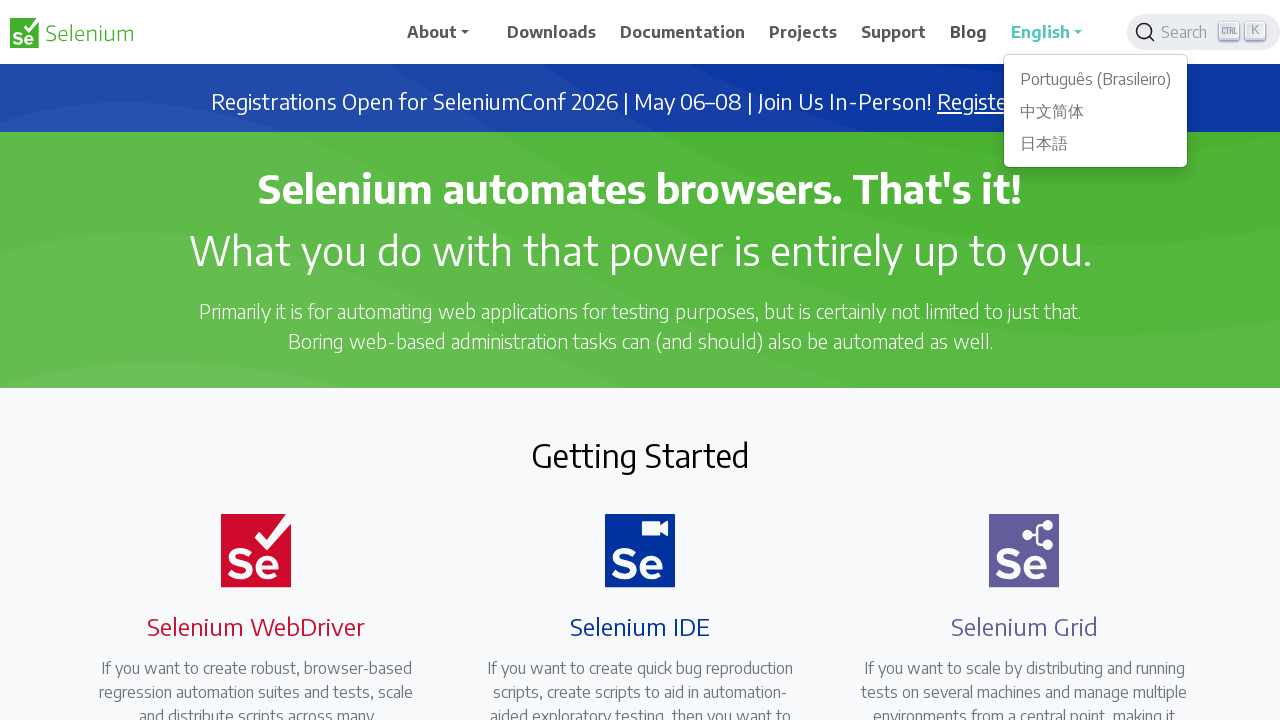

All navigation links have been CTRL+clicked and opened in new tabs
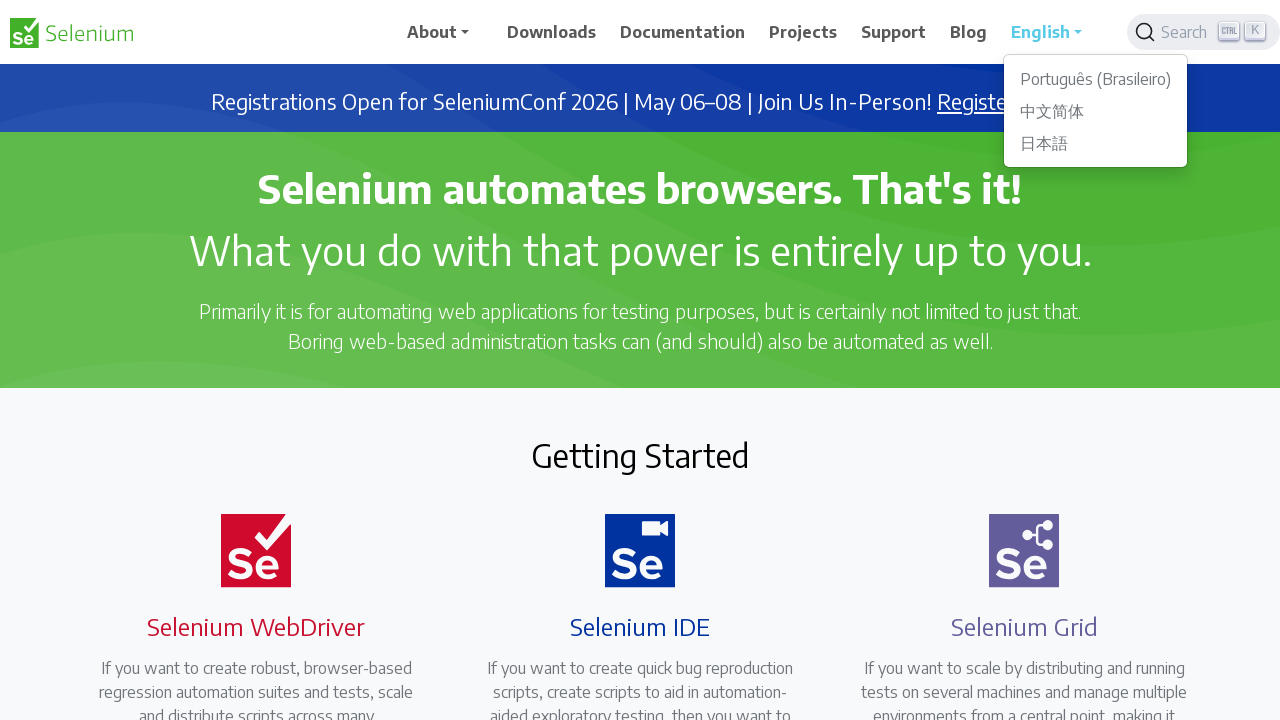

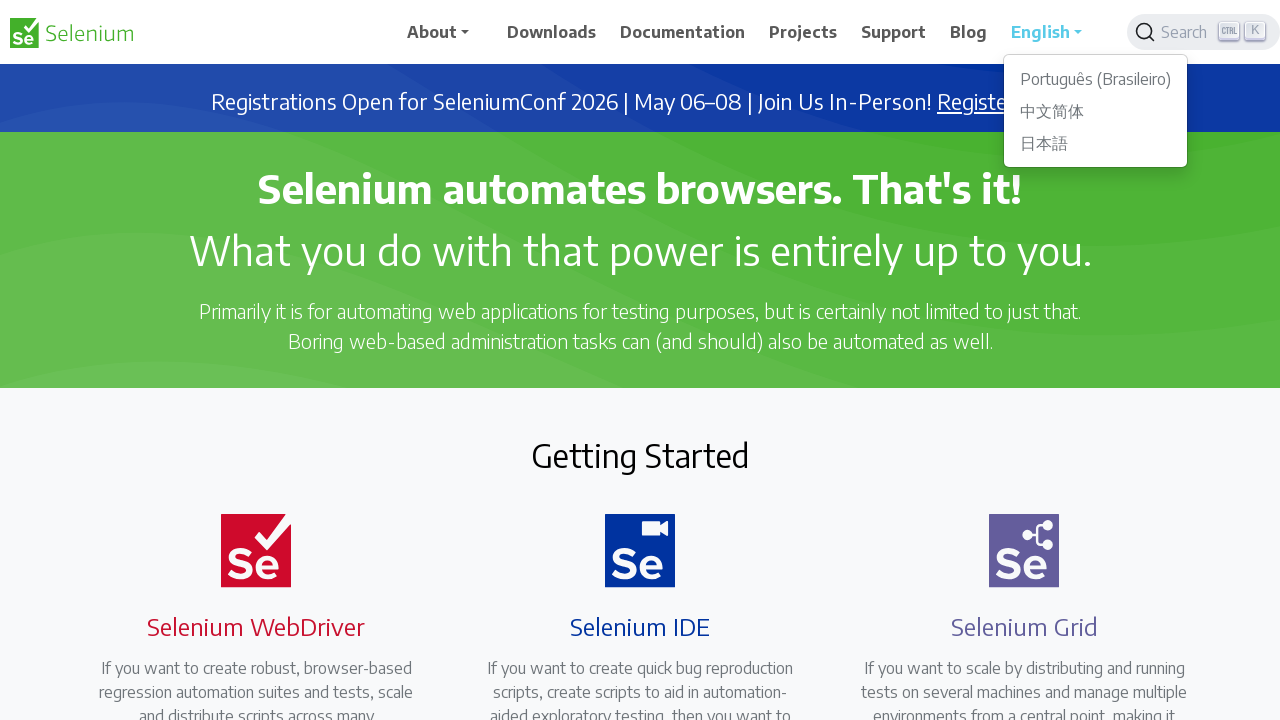